Navigates to the Bata India e-commerce homepage and verifies the page loads successfully.

Starting URL: https://www.bata.com/in/

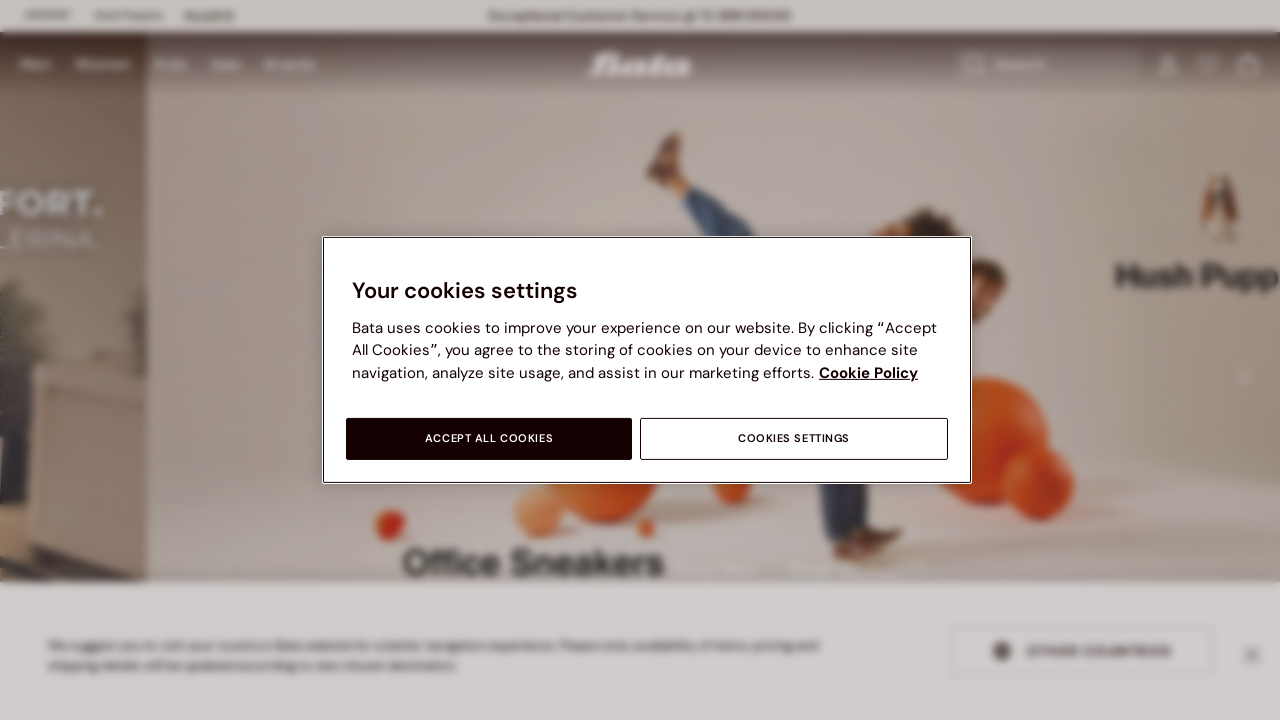

Page DOM content loaded
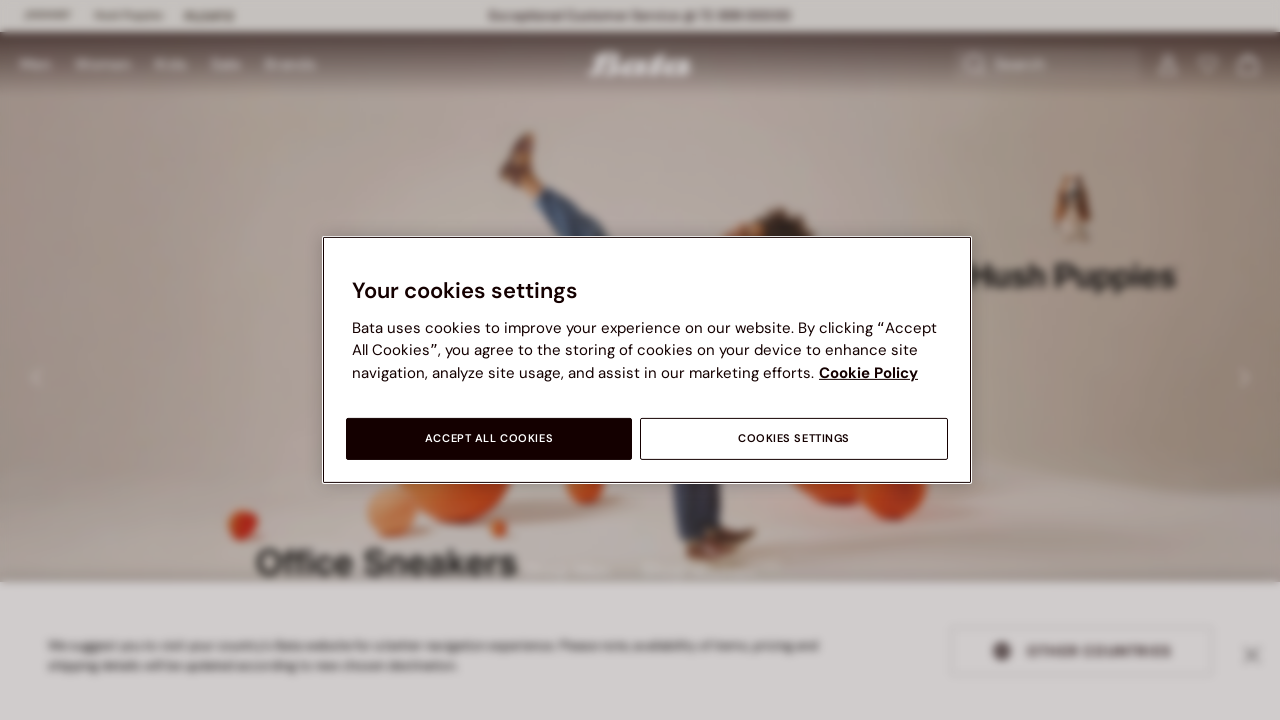

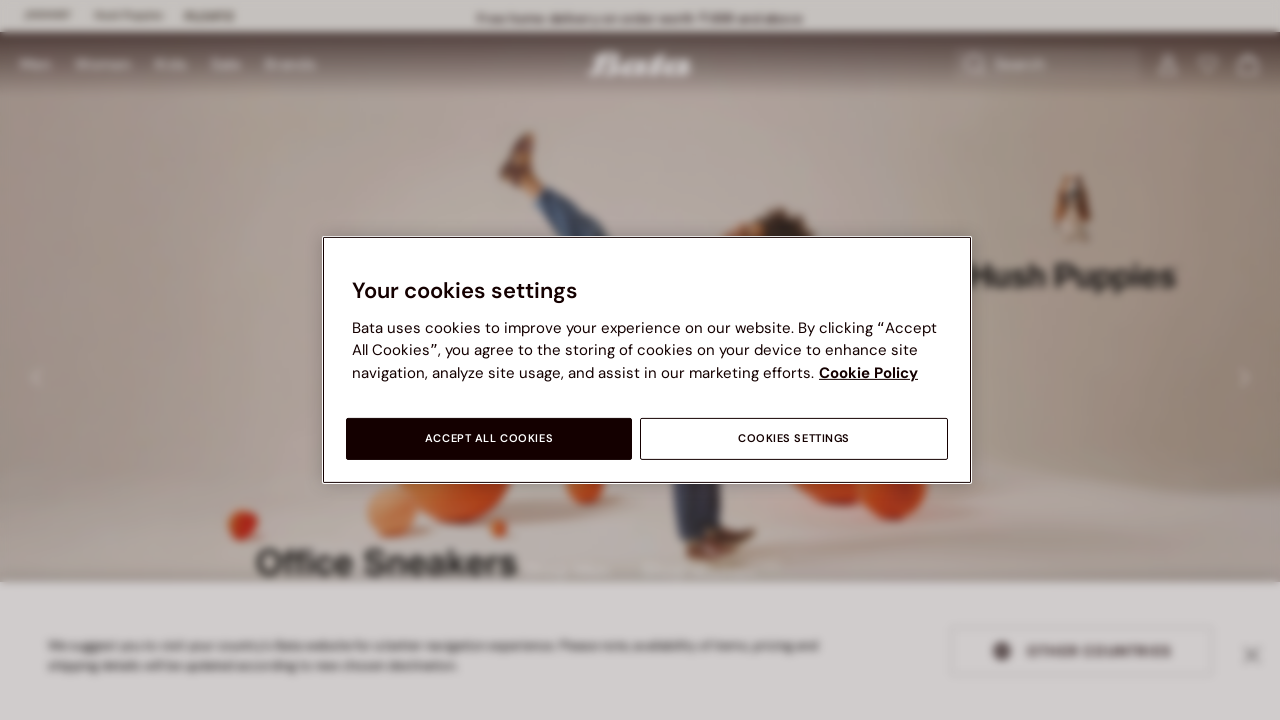